Searches for a trademark by serial number on the USPTO Trademark Status and Document Retrieval system, submits the search, and expands all trademark details to view the full information.

Starting URL: https://tsdr.uspto.gov/

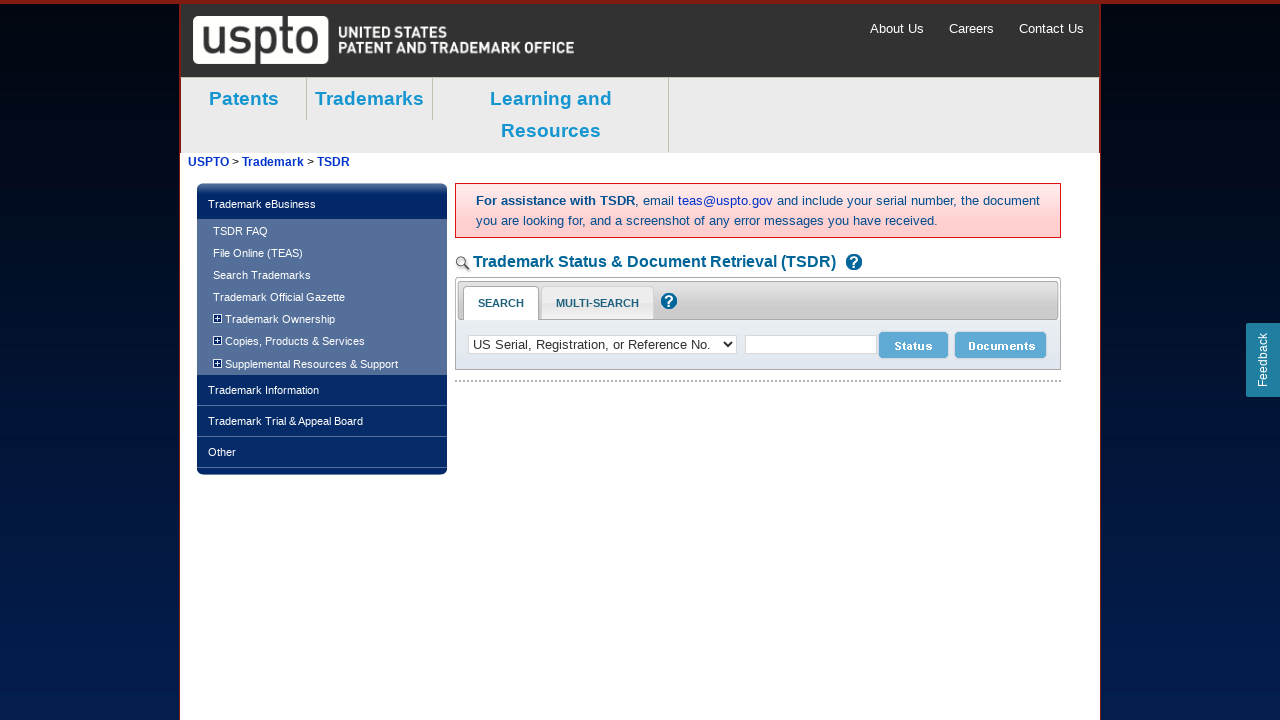

Filled search field with serial number '76115468' on #searchNumber
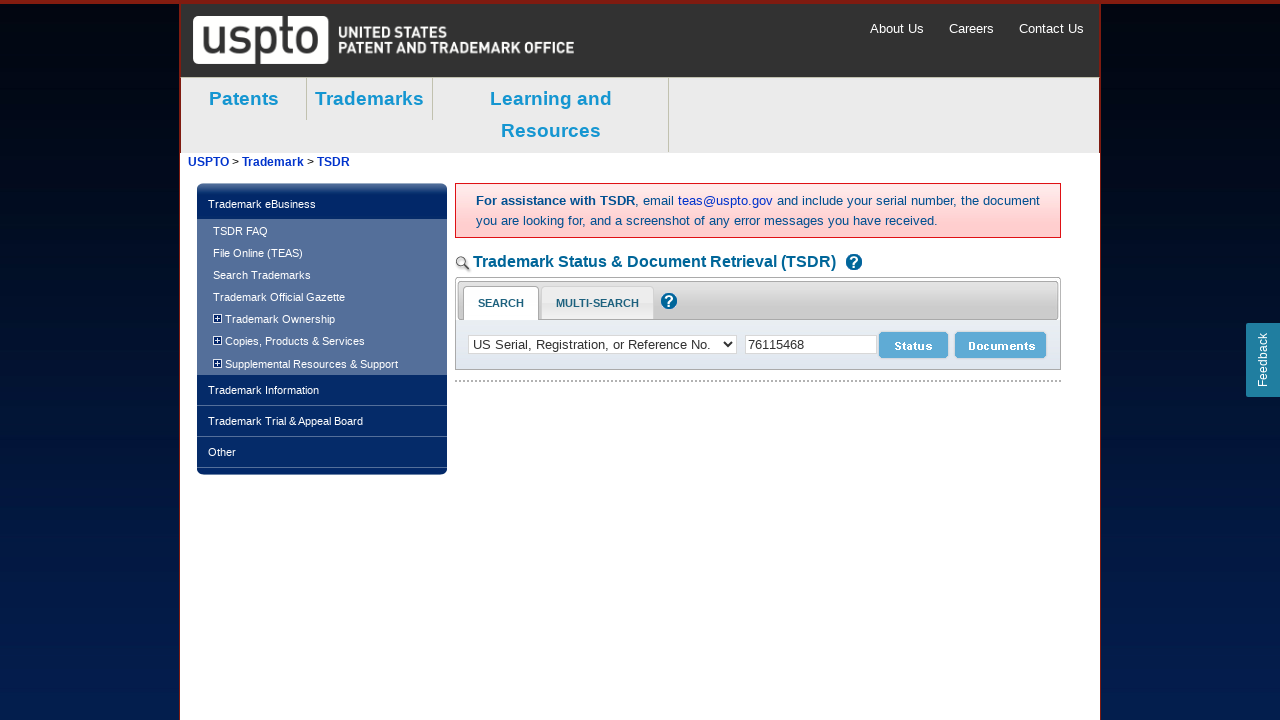

Pressed Enter to submit trademark search on #searchNumber
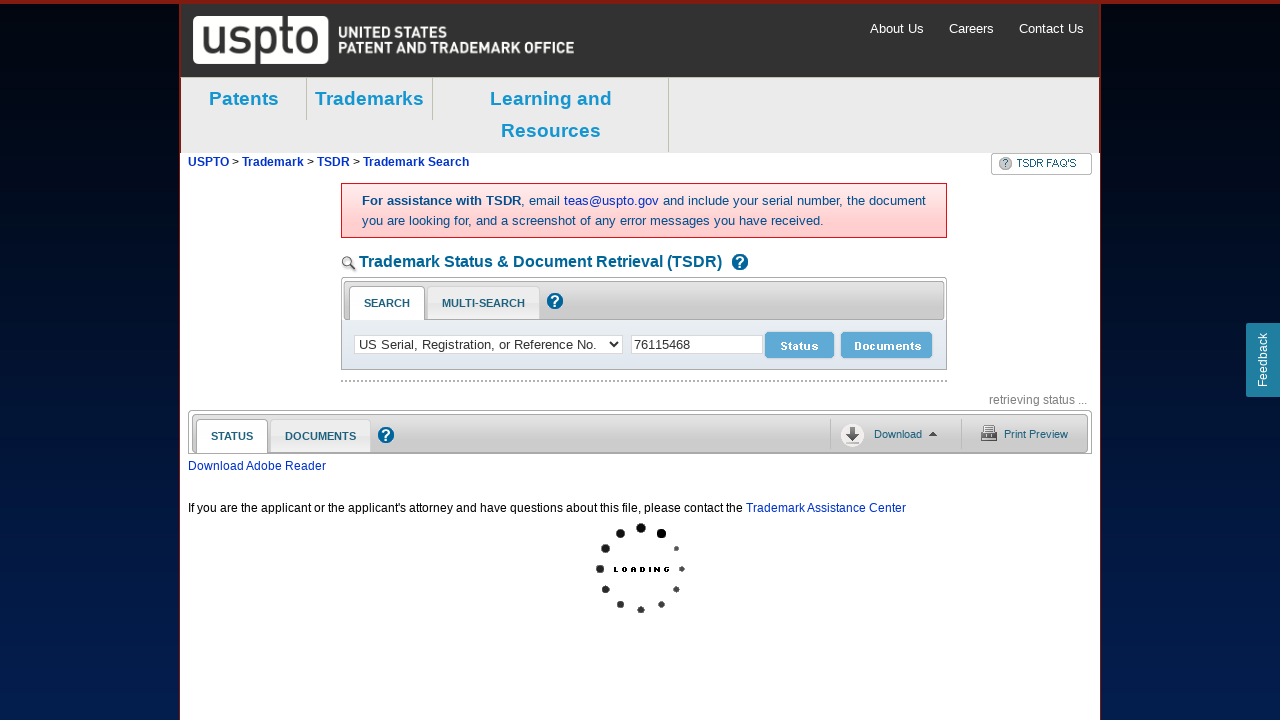

Waited for expand all button to load
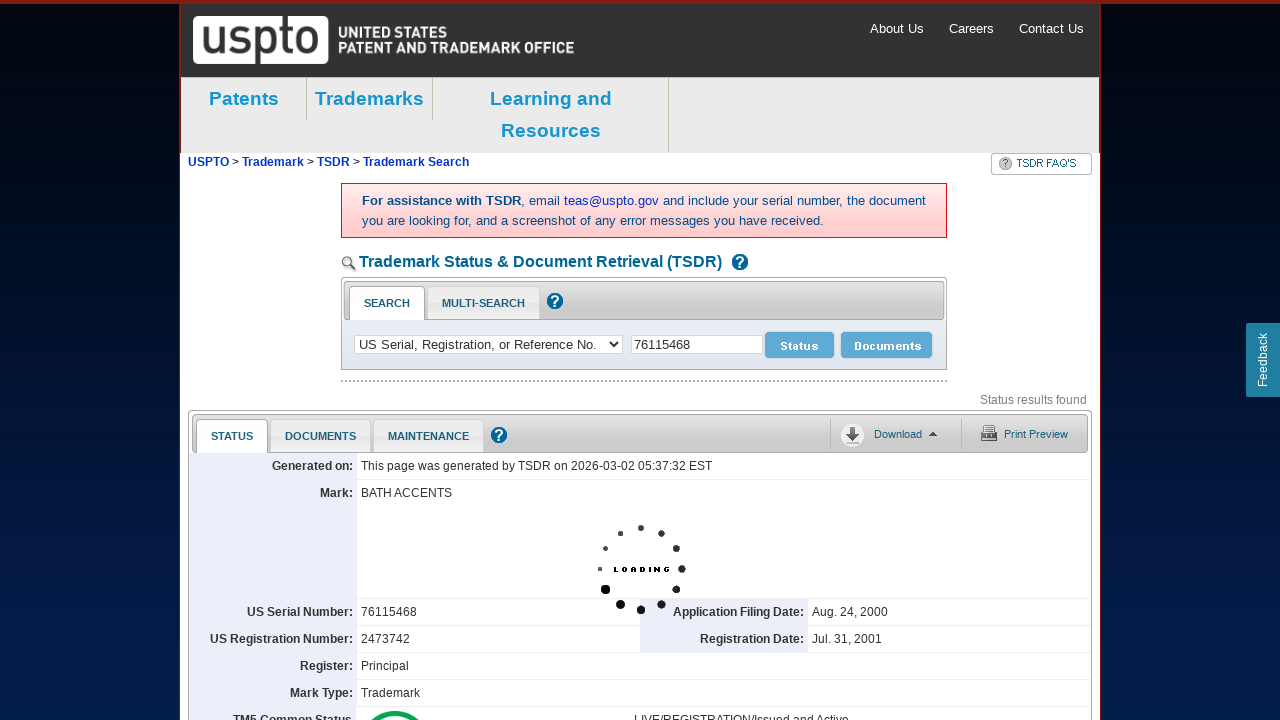

Clicked expand all button to display full trademark details at (1040, 26) on div.expand_all.expanded
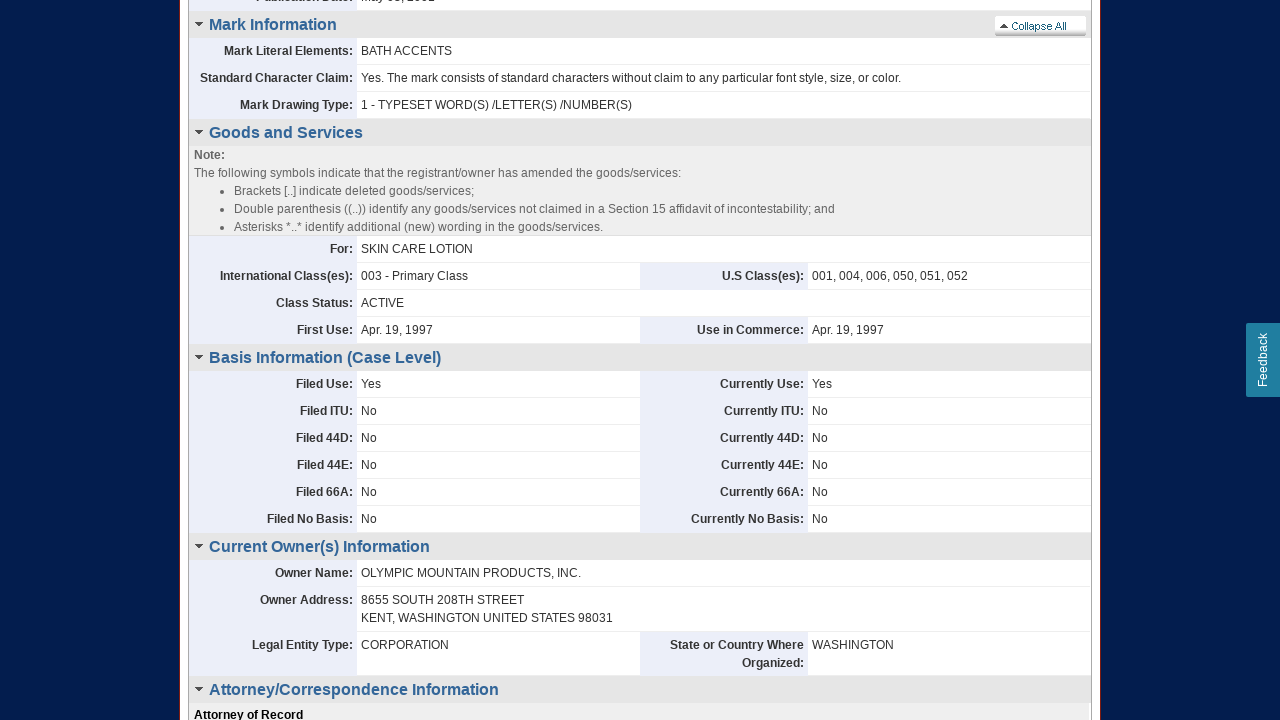

Waited for trademark details to become visible
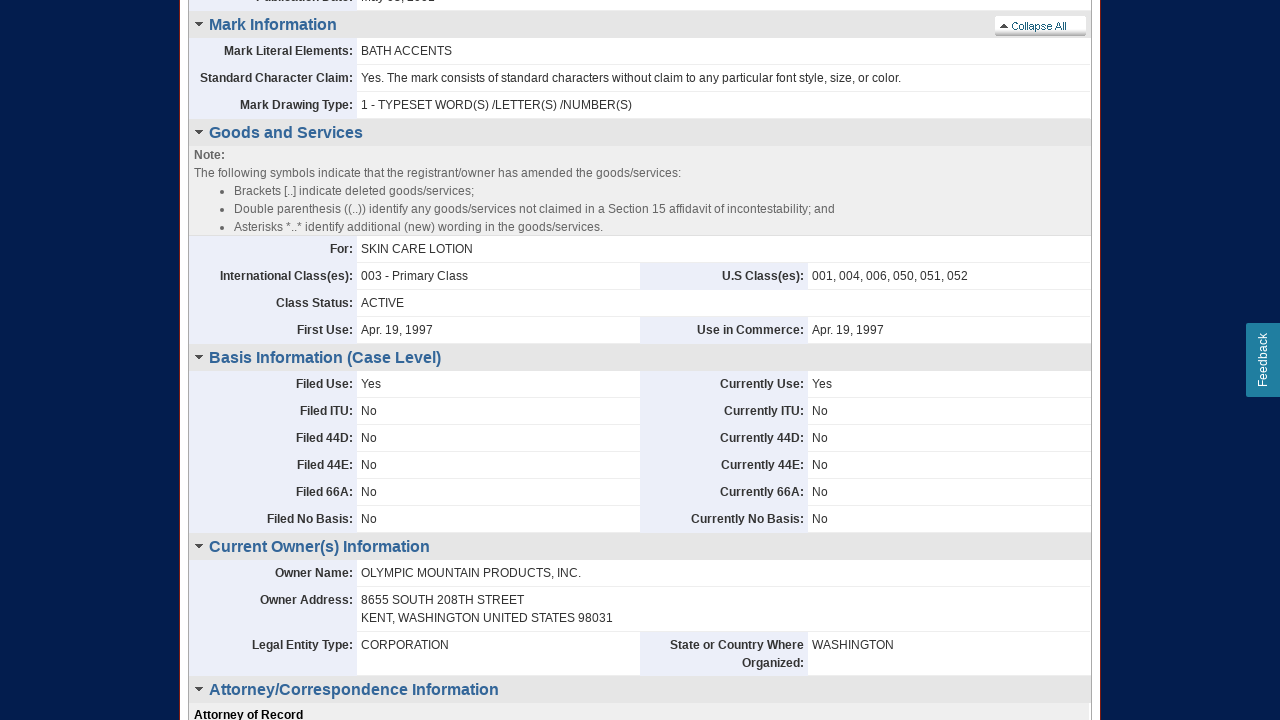

Verified Registration Date section is displayed
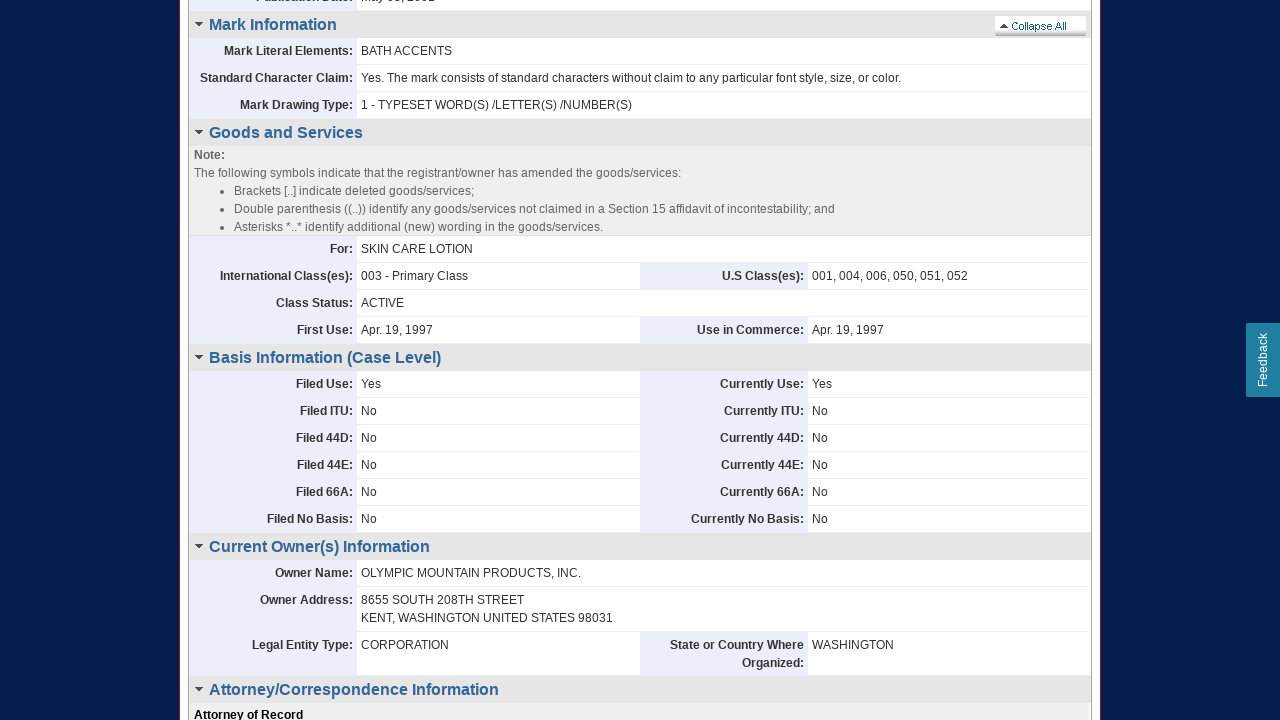

Verified Mark section is displayed
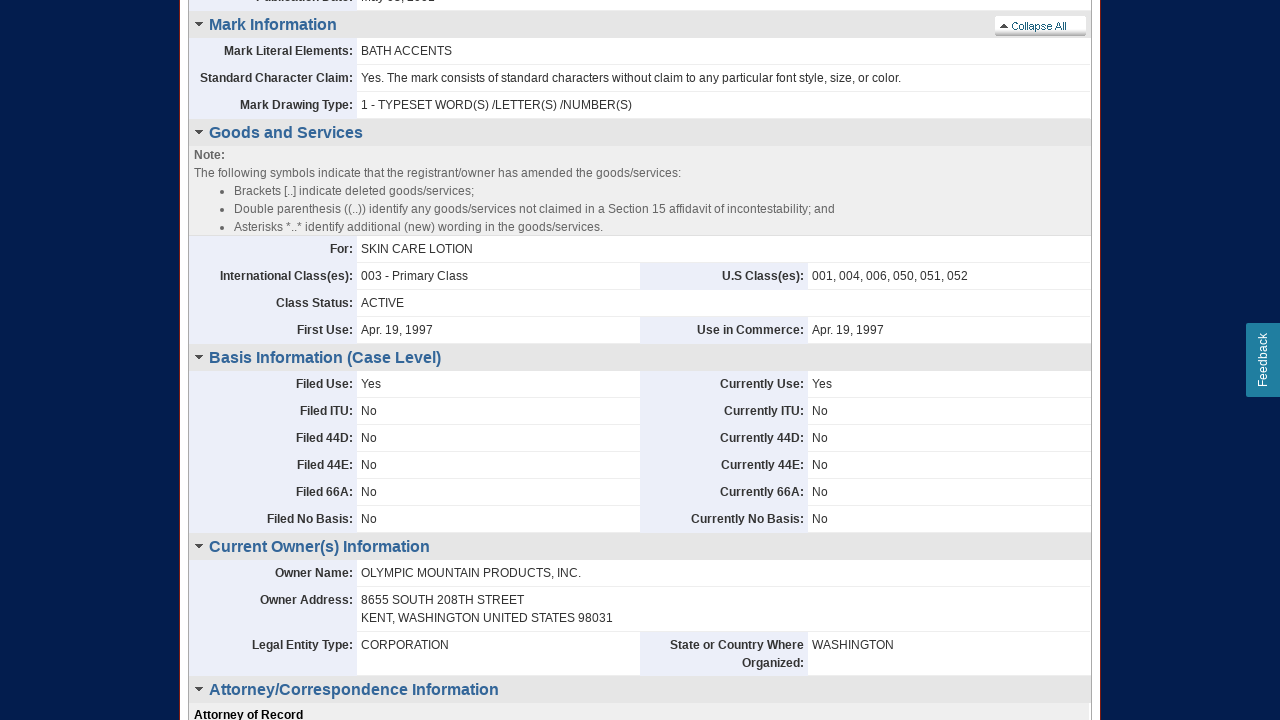

Verified Status section is displayed
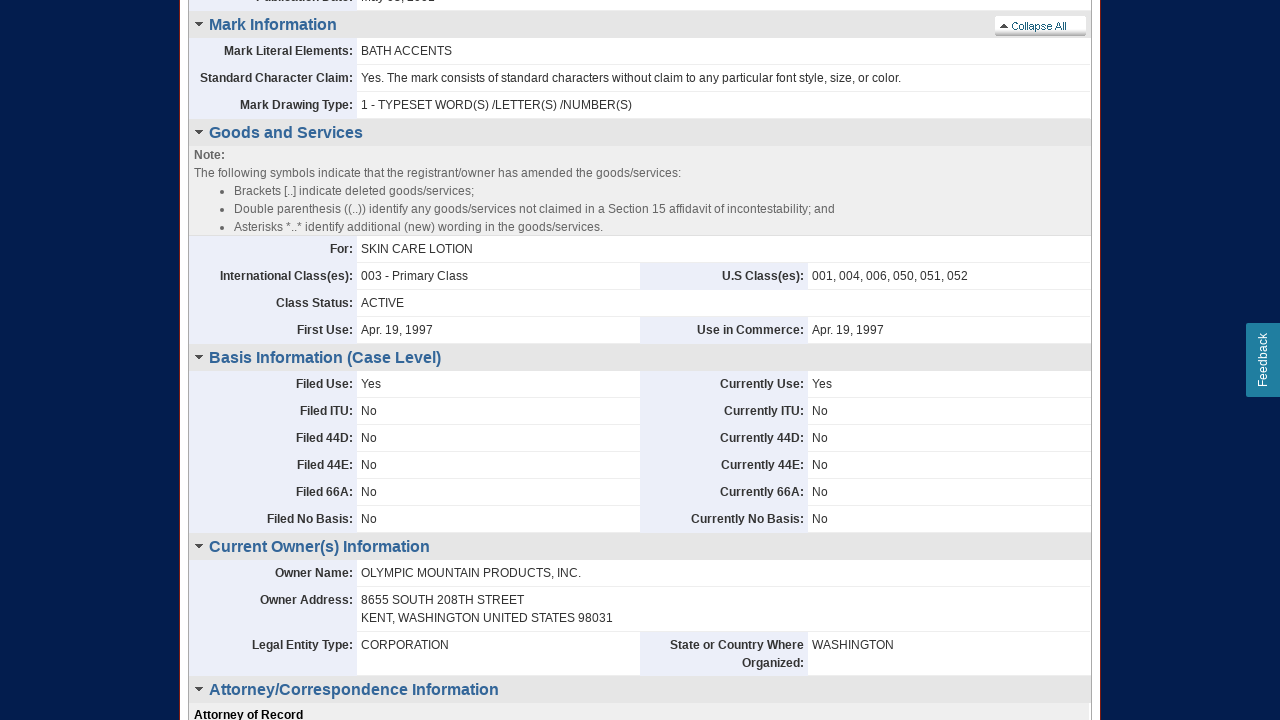

Verified Owner Name section is displayed
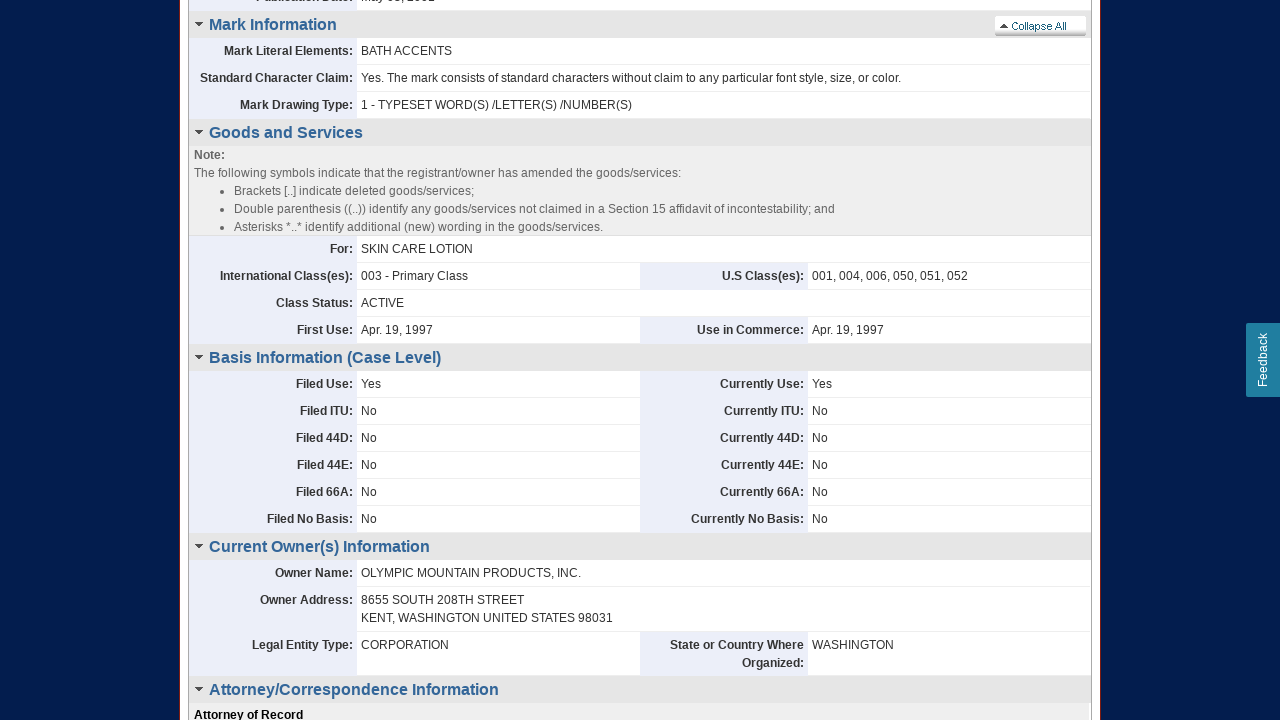

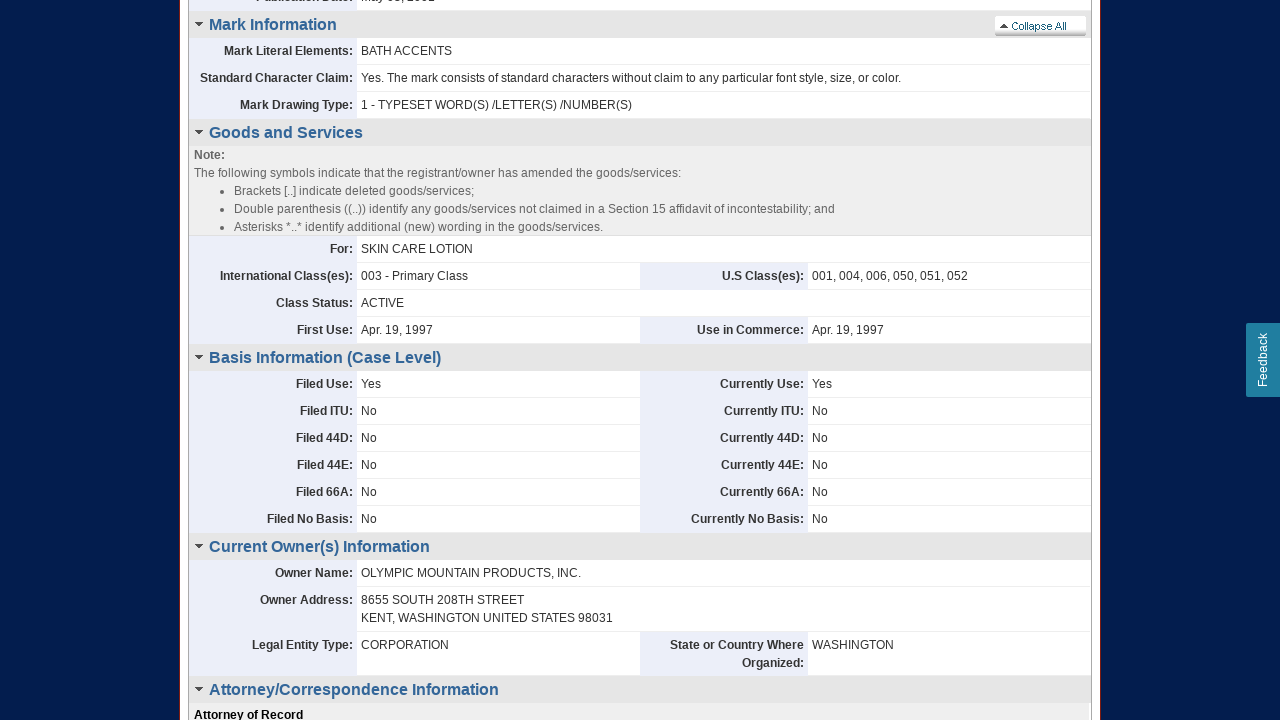